Tests the jQuery UI droppable component by dragging an element and dropping it onto a target

Starting URL: https://jqueryui.com/droppable

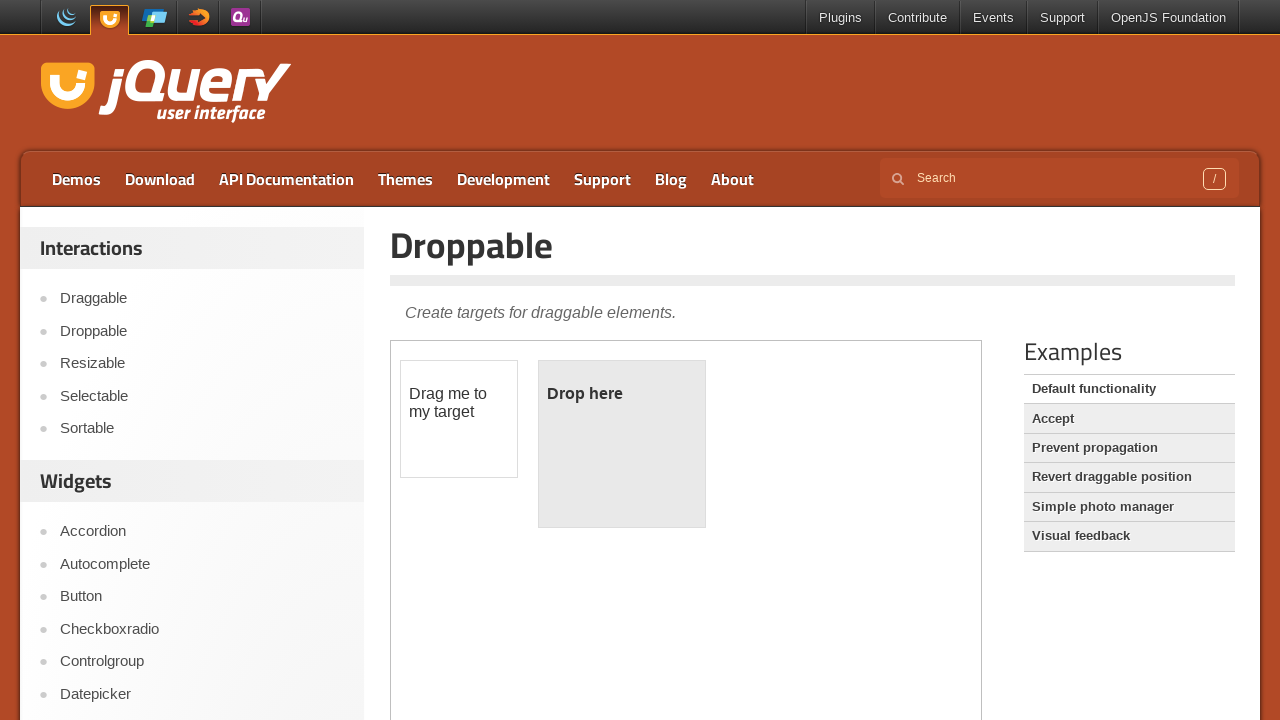

Located iframe containing droppable demo
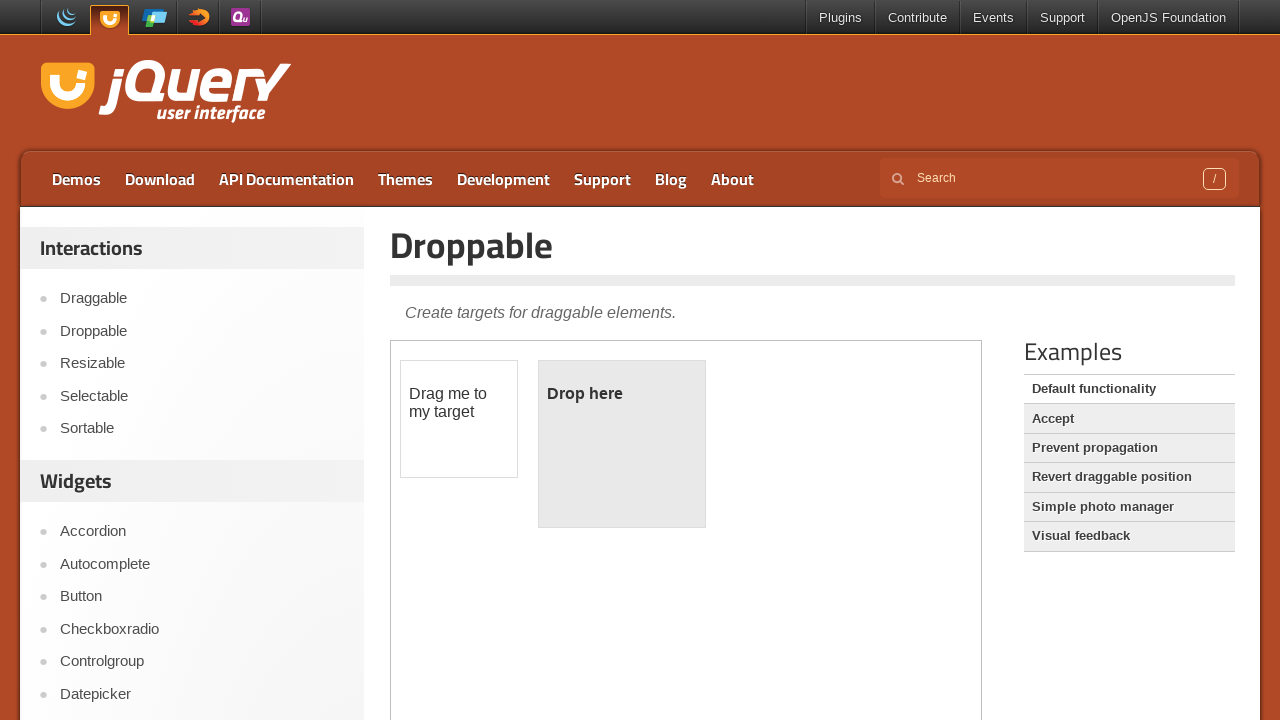

Located draggable element
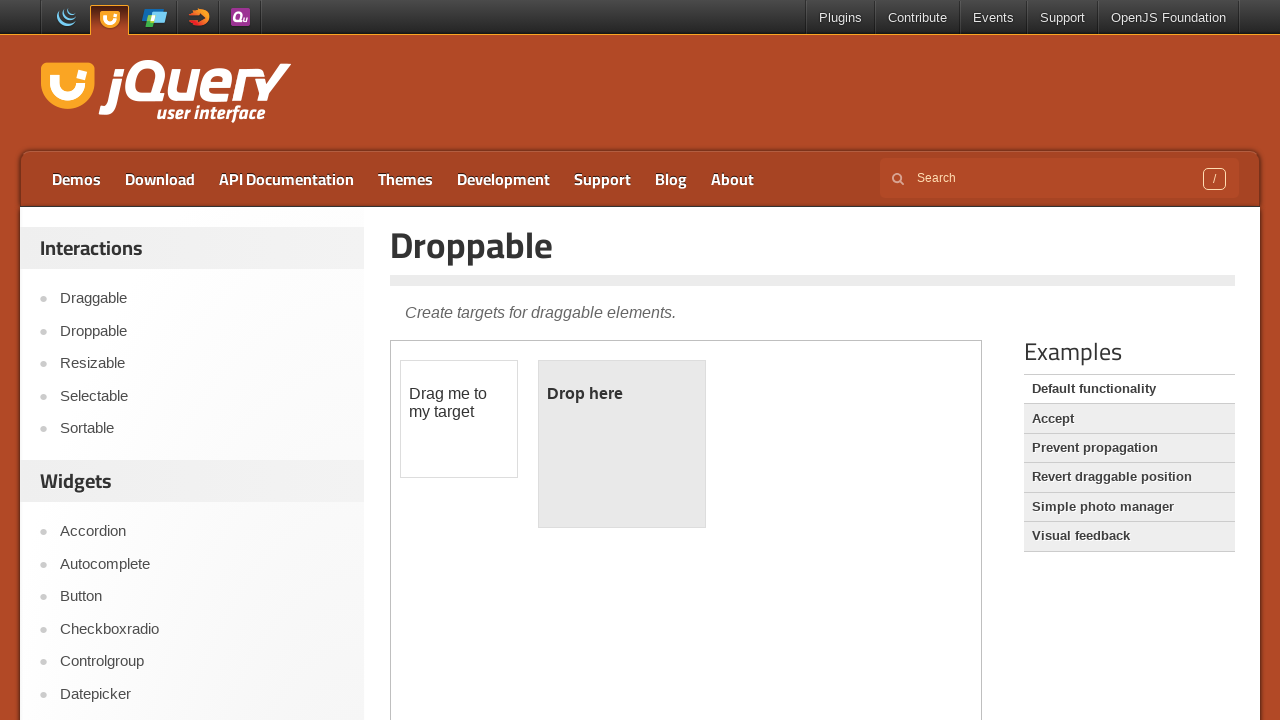

Located droppable target element
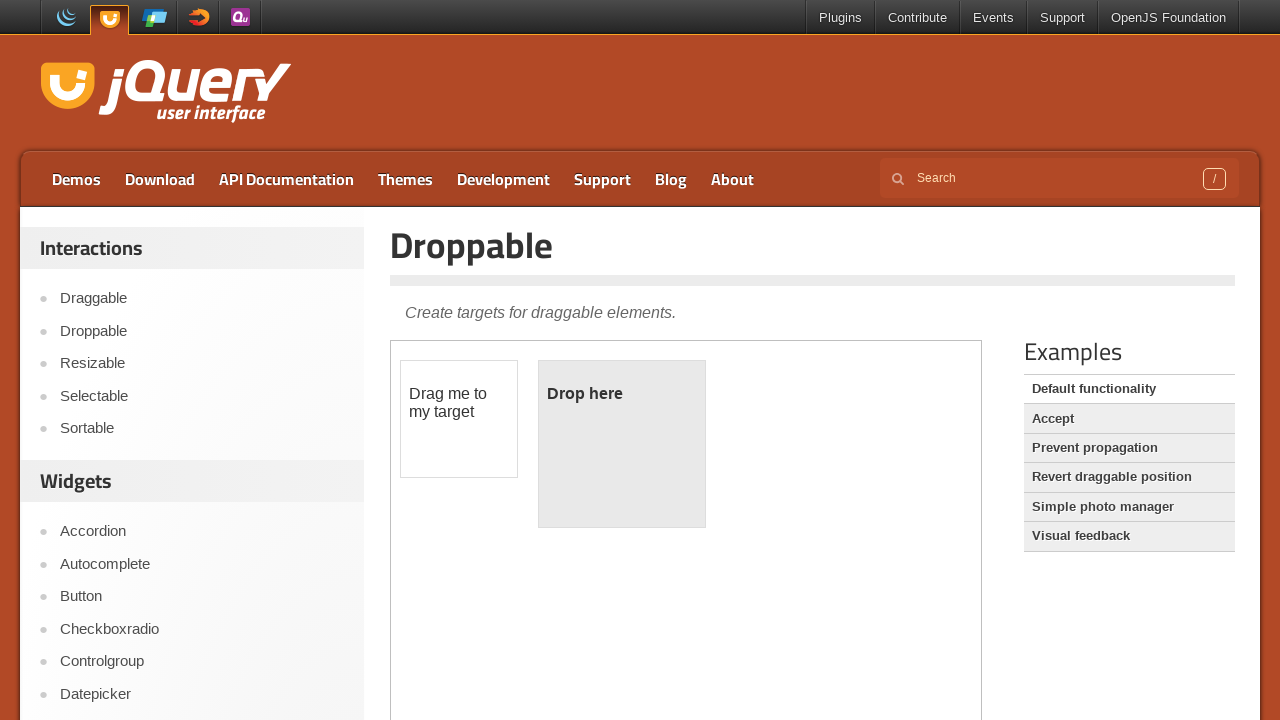

Dragged draggable element onto droppable target at (622, 444)
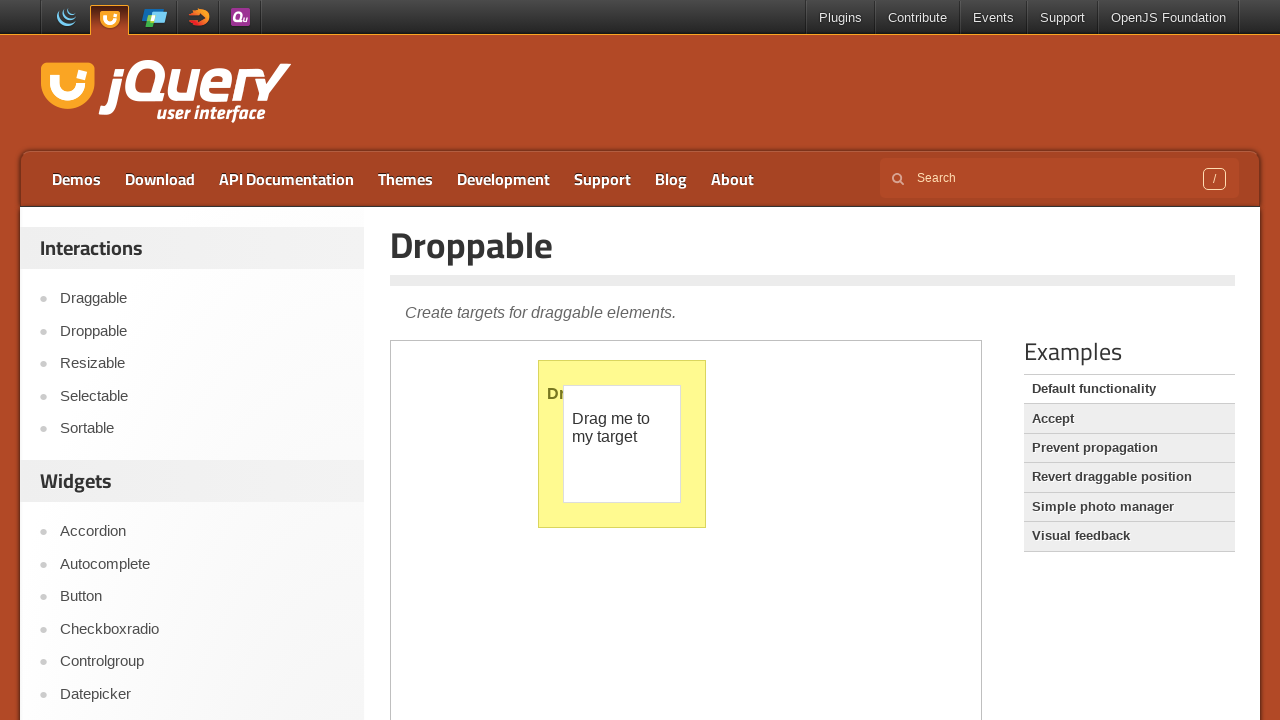

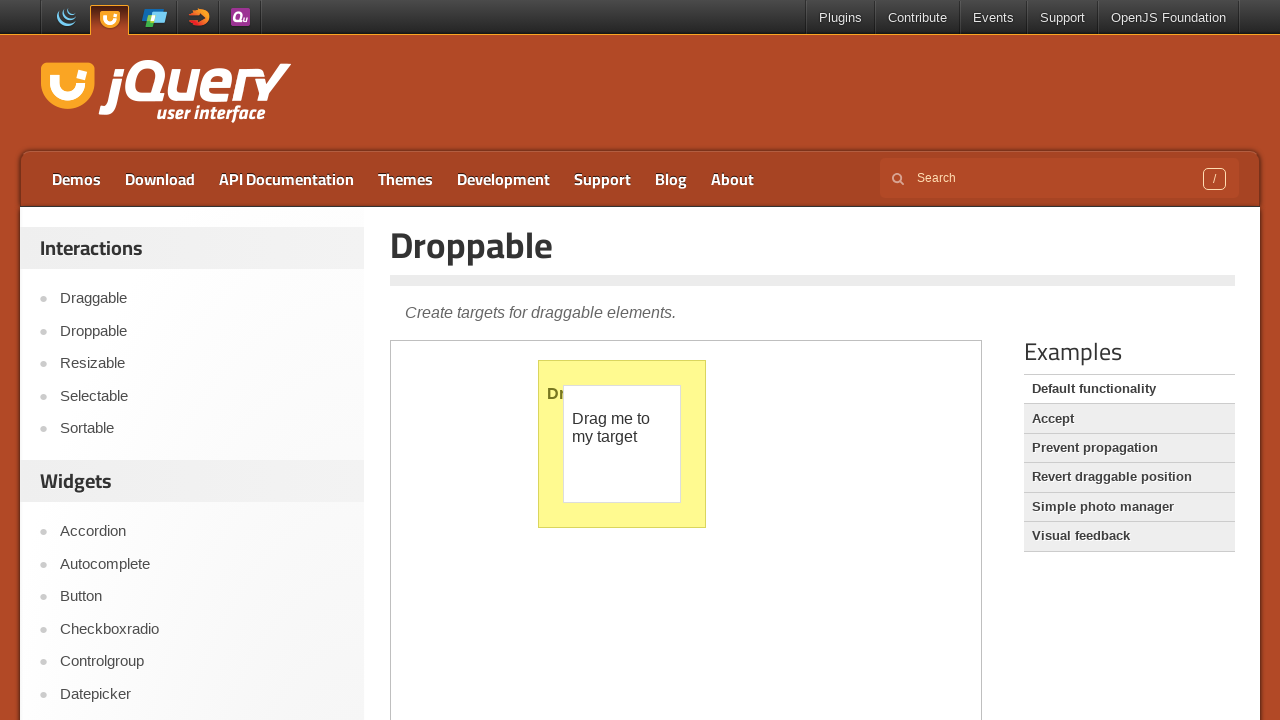